Tests un-marking items as complete by unchecking their checkboxes.

Starting URL: https://demo.playwright.dev/todomvc

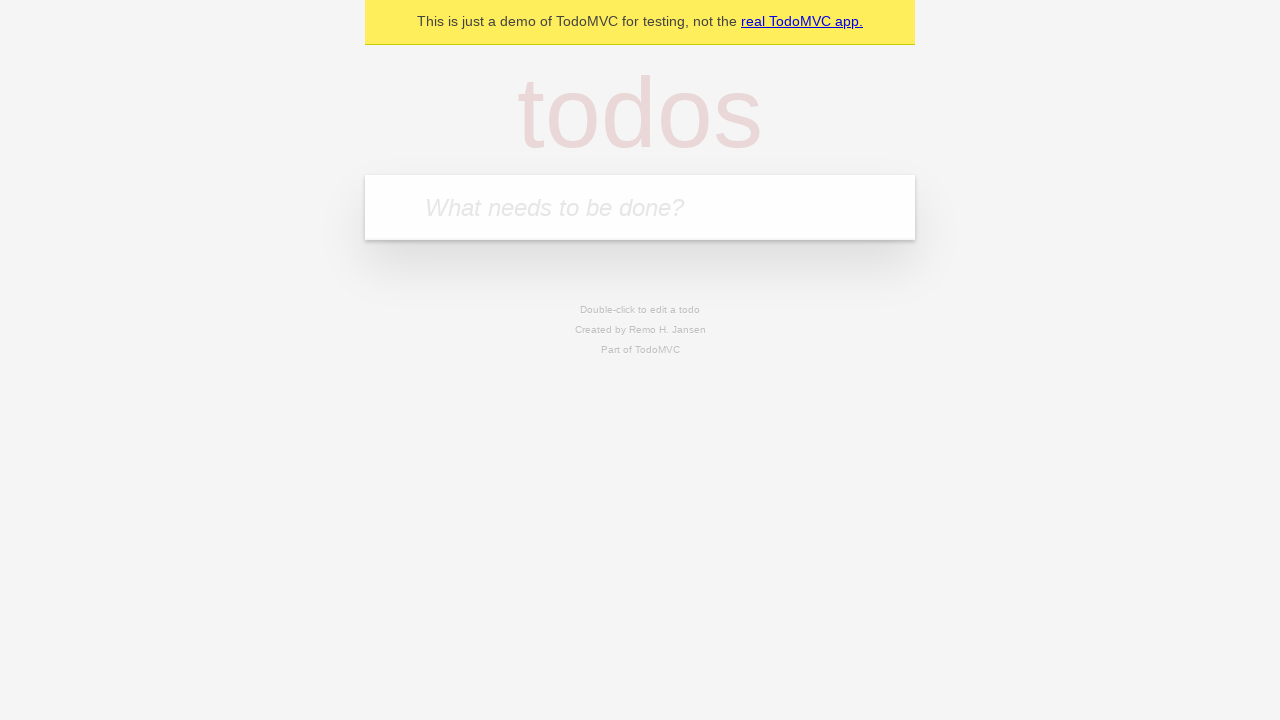

Filled todo input with 'buy some cheese' on internal:attr=[placeholder="What needs to be done?"i]
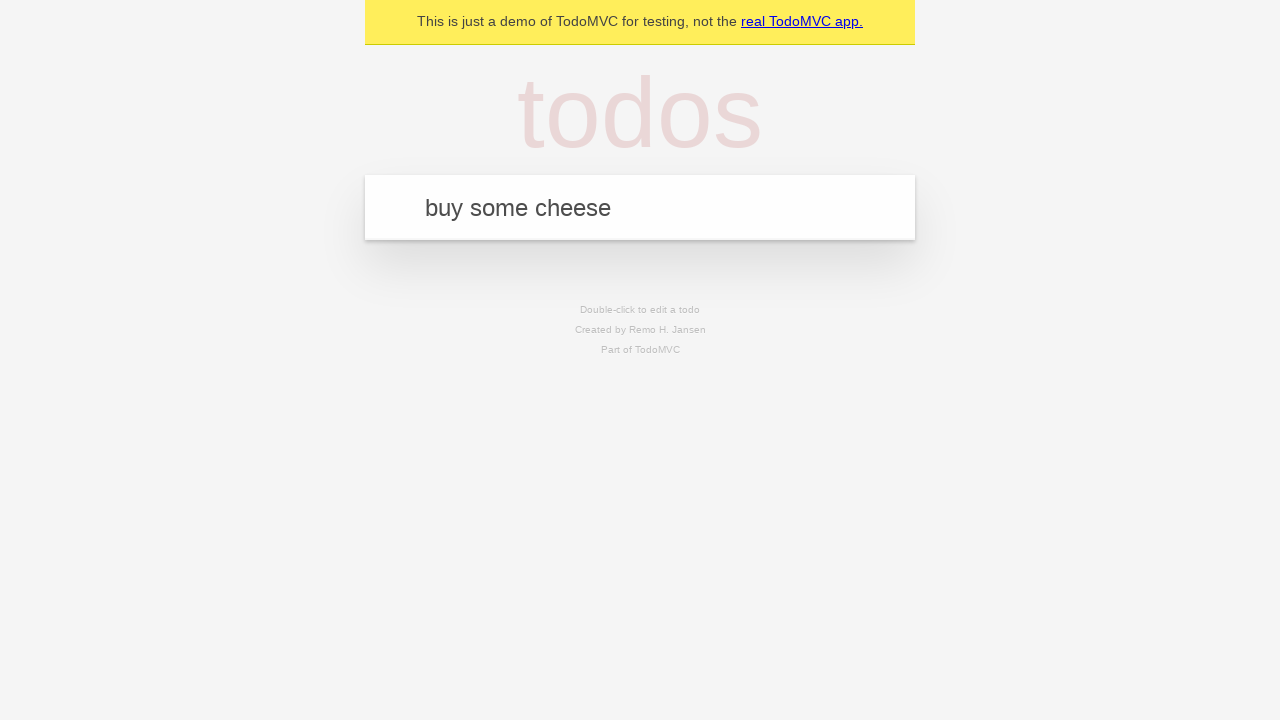

Pressed Enter to add first todo item on internal:attr=[placeholder="What needs to be done?"i]
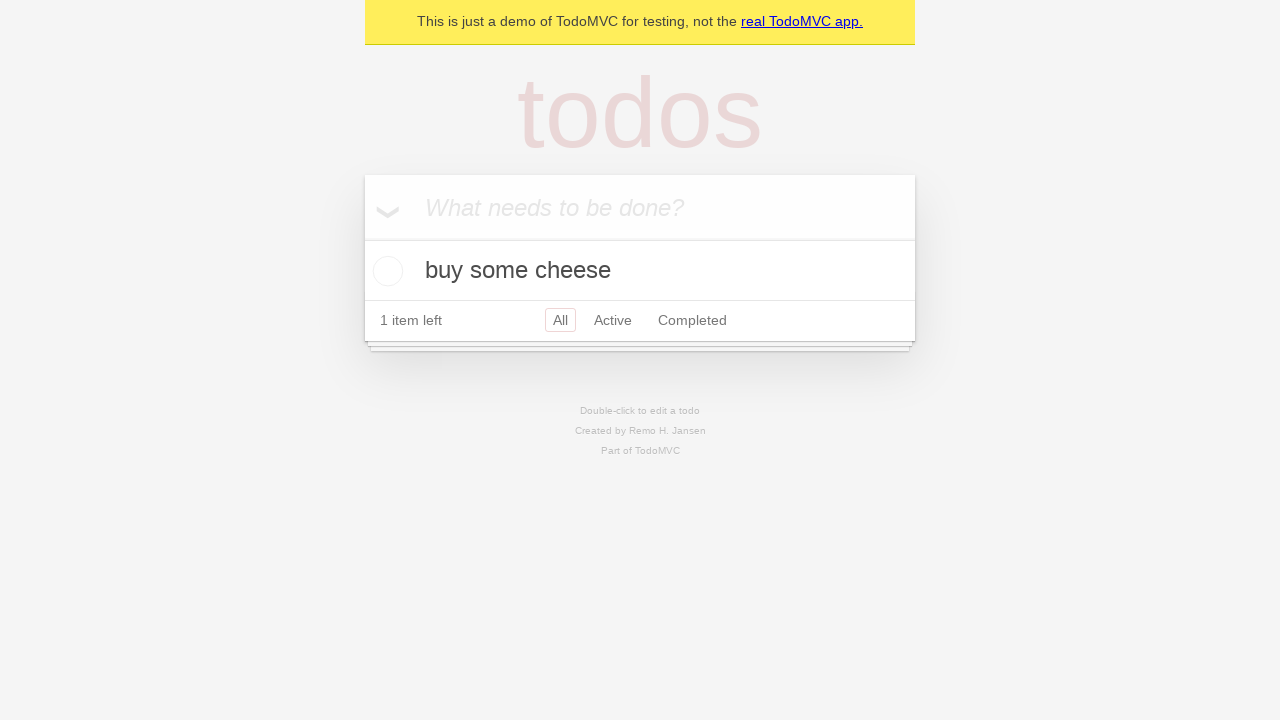

Filled todo input with 'feed the cat' on internal:attr=[placeholder="What needs to be done?"i]
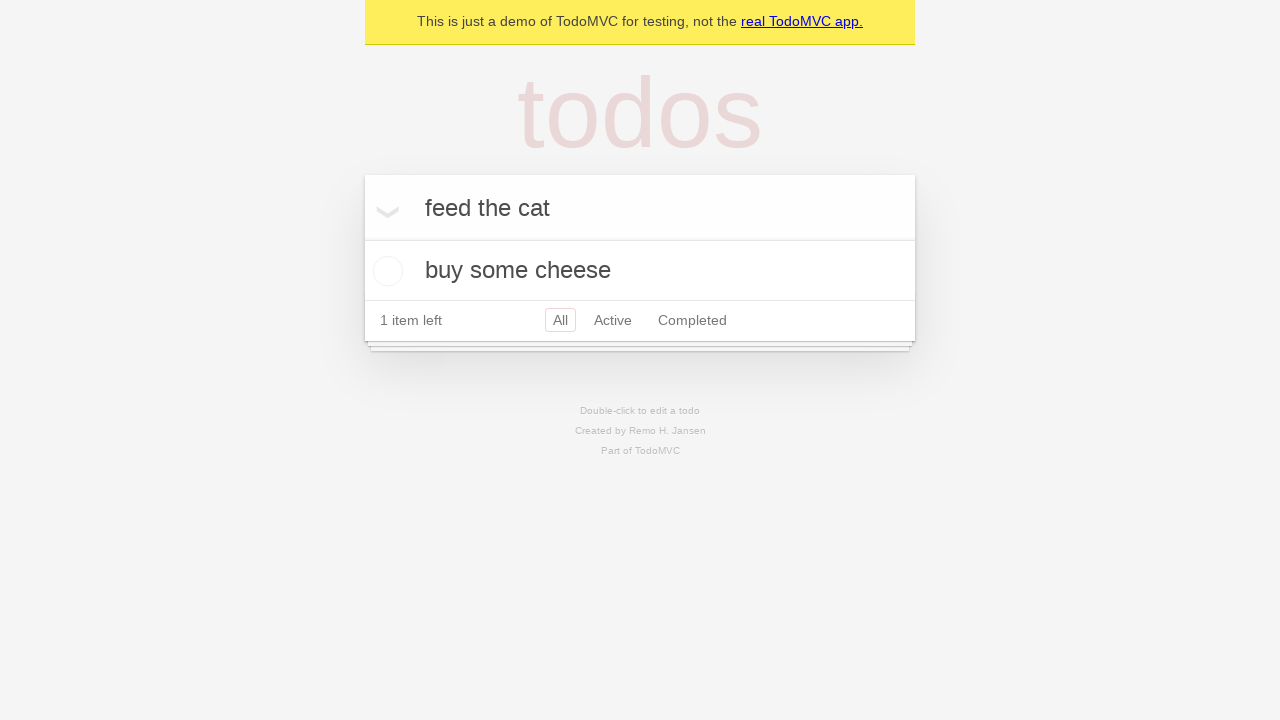

Pressed Enter to add second todo item on internal:attr=[placeholder="What needs to be done?"i]
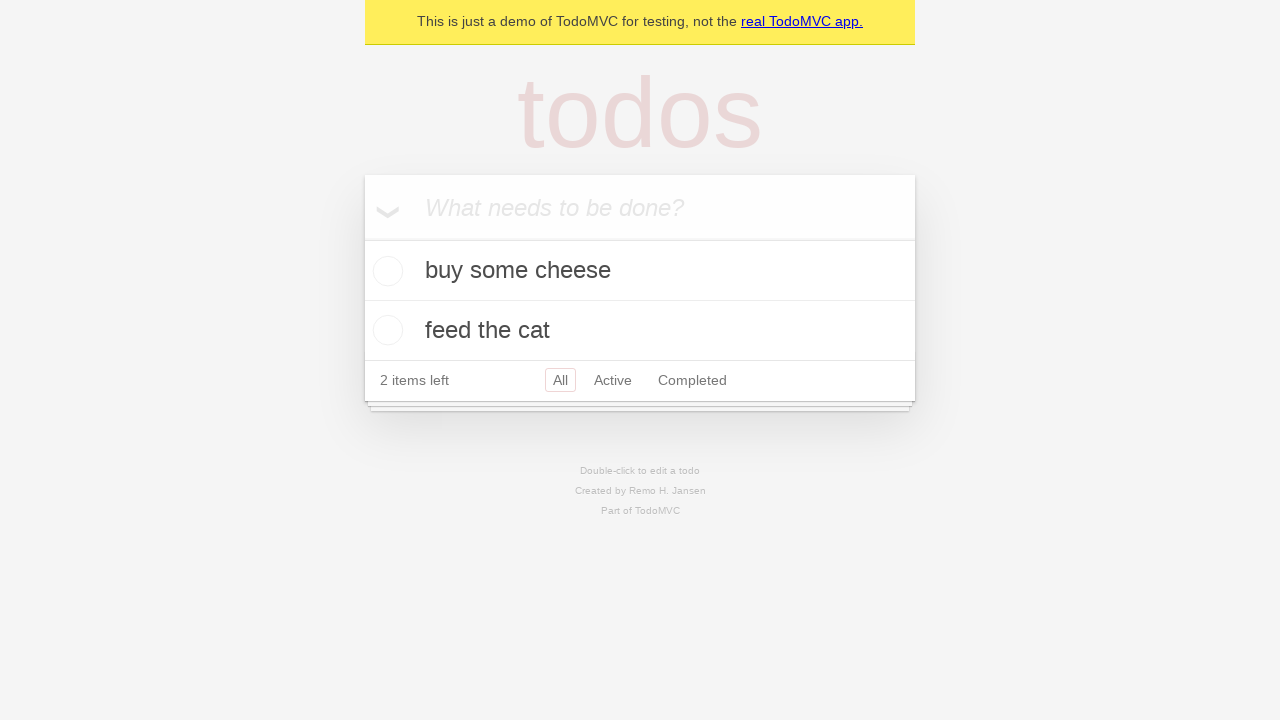

Checked the first todo item checkbox at (385, 271) on internal:testid=[data-testid="todo-item"s] >> nth=0 >> internal:role=checkbox
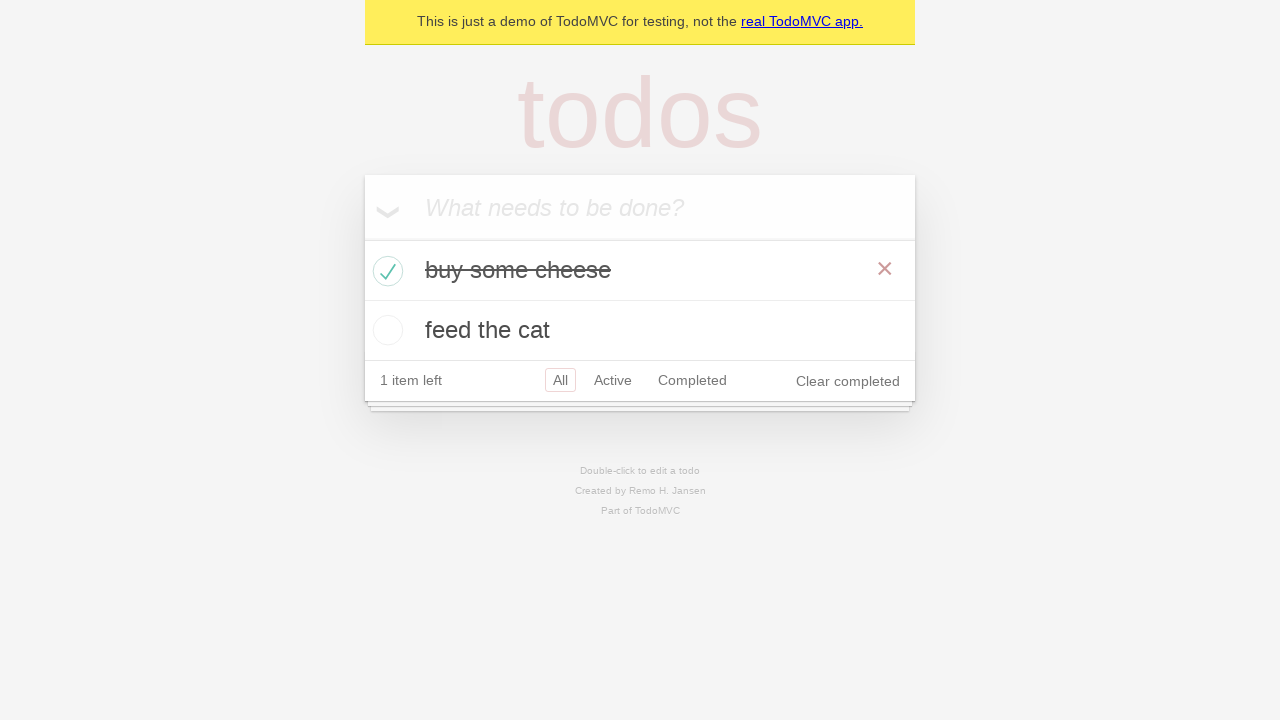

Unchecked the first todo item checkbox to mark as incomplete at (385, 271) on internal:testid=[data-testid="todo-item"s] >> nth=0 >> internal:role=checkbox
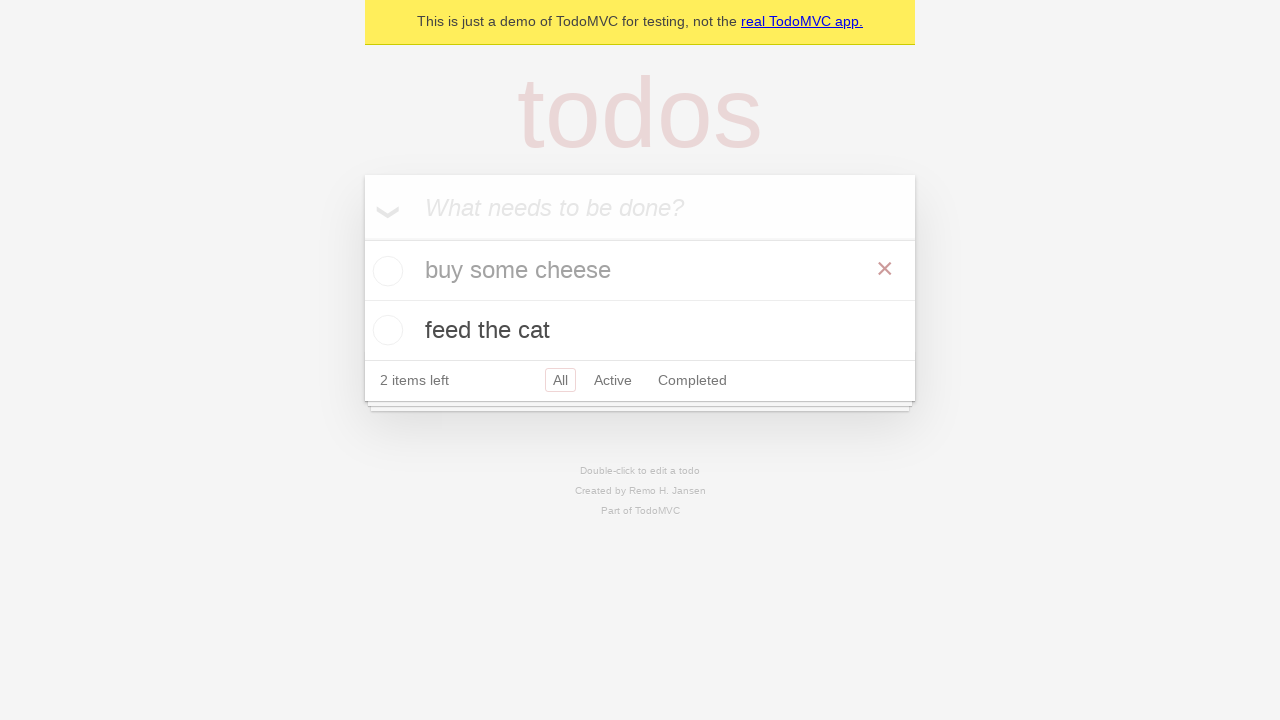

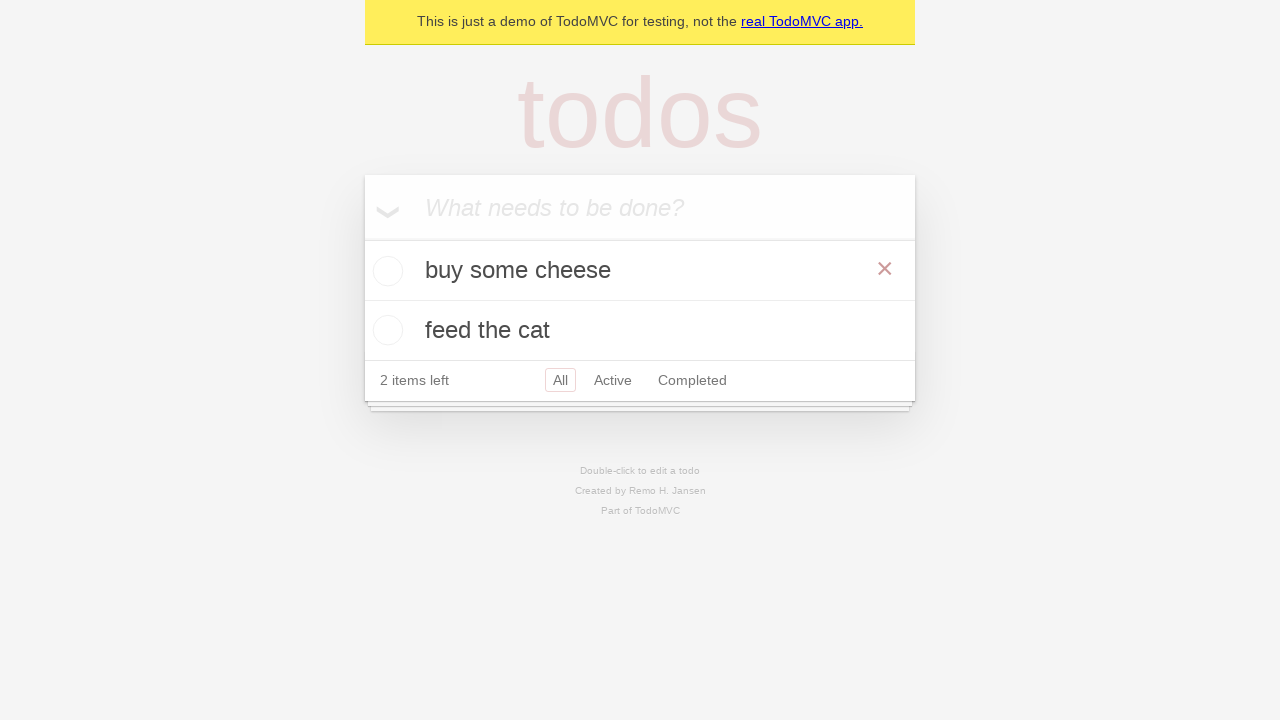